Tests mouse hover actions, right-click context menu, and clicking on reload option using ActionChains

Starting URL: https://rahulshettyacademy.com/AutomationPractice/

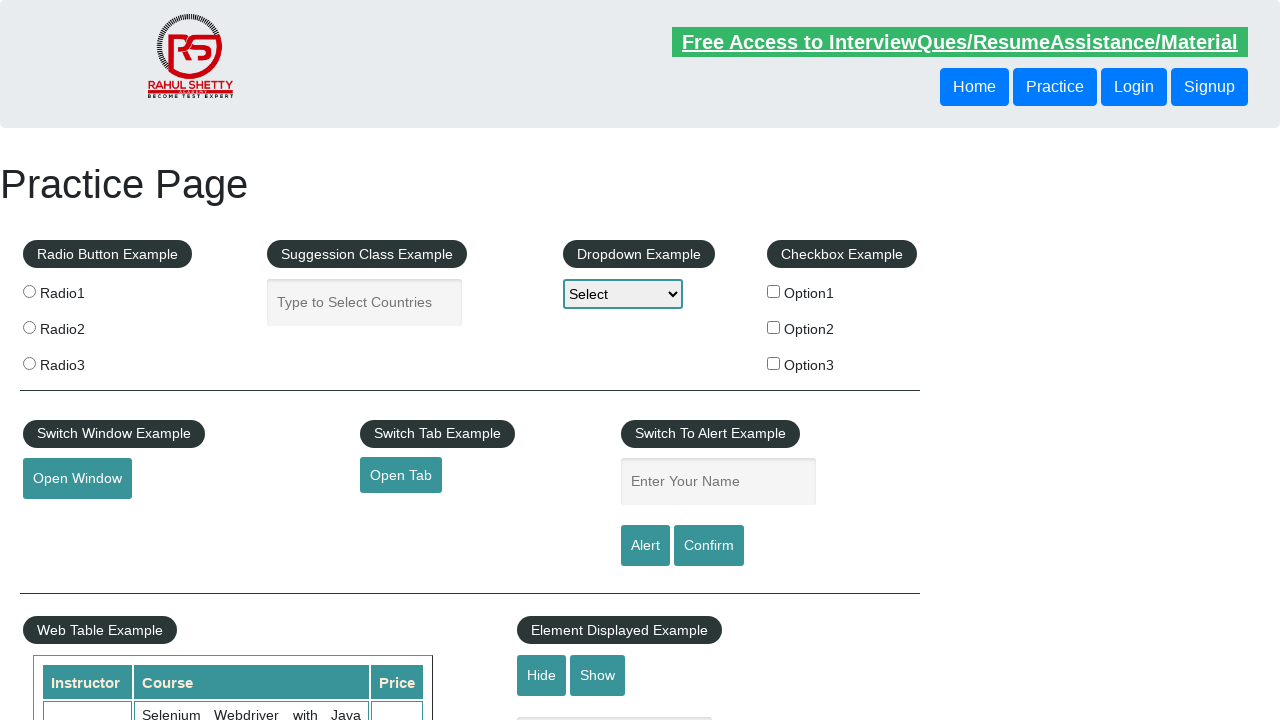

Hovered over the mousehover element at (83, 361) on #mousehover
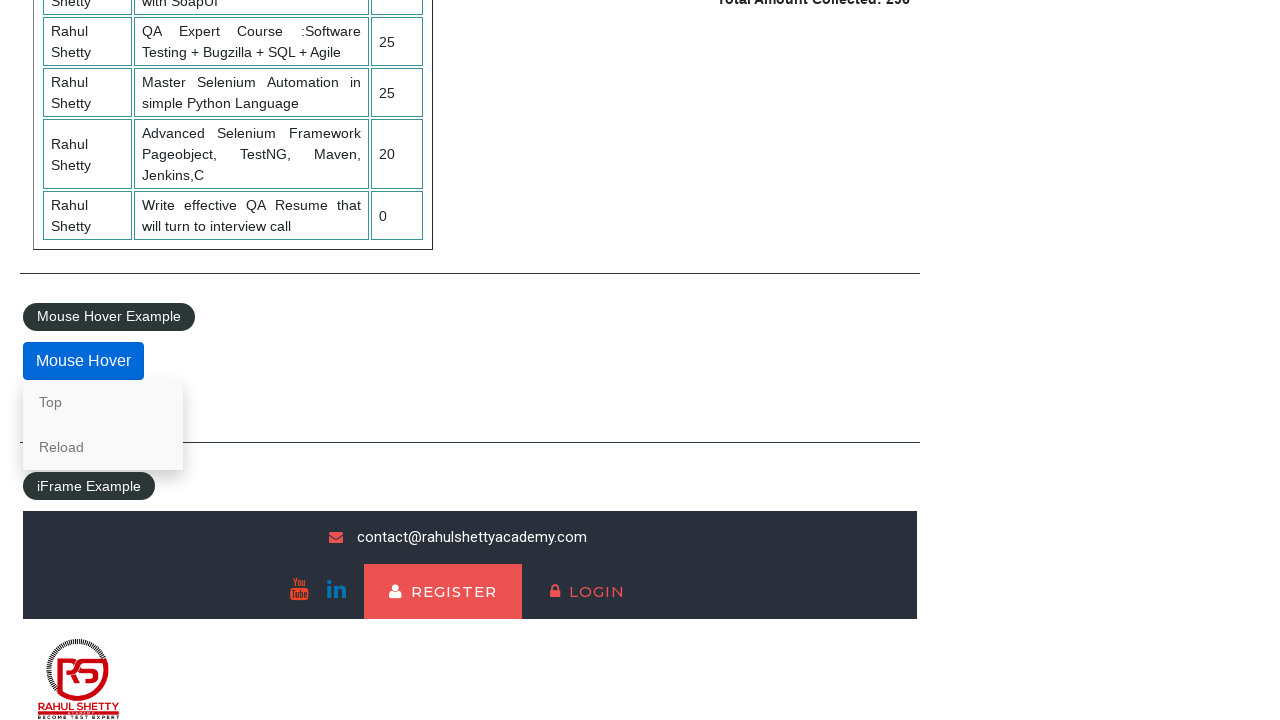

Right-clicked on the 'Top' link to open context menu at (103, 402) on text=Top
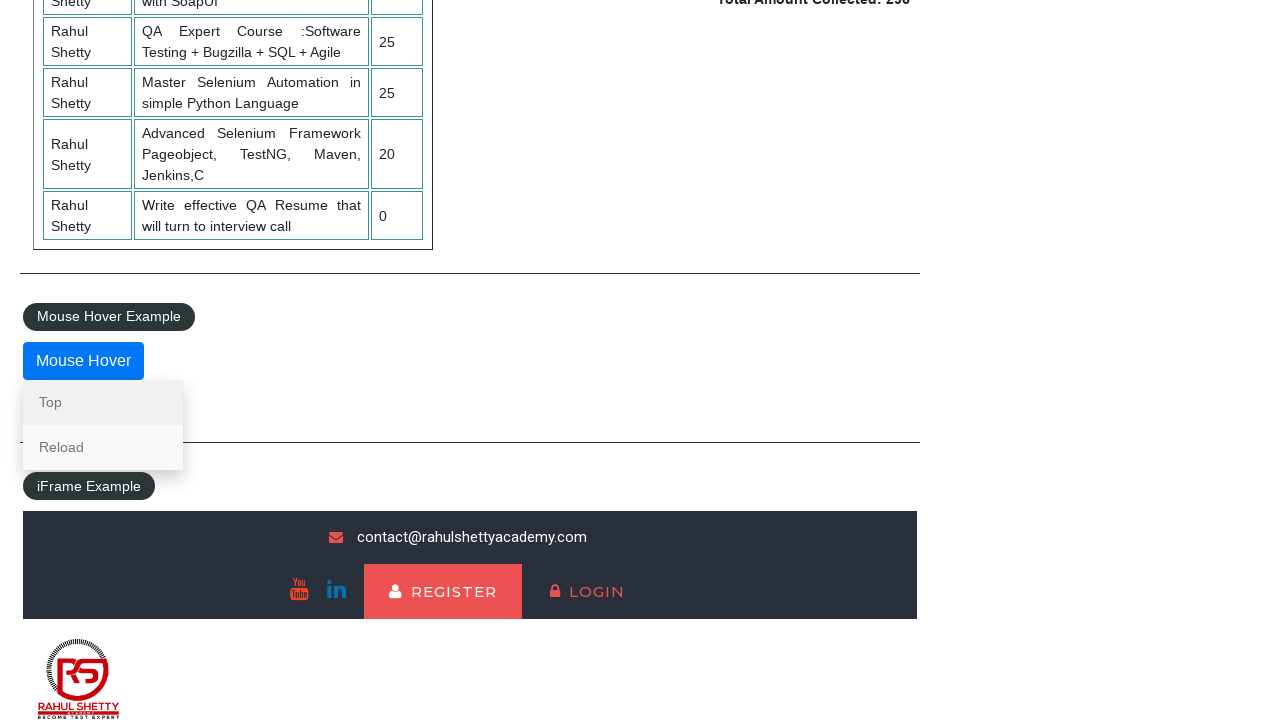

Reload option appeared in context menu
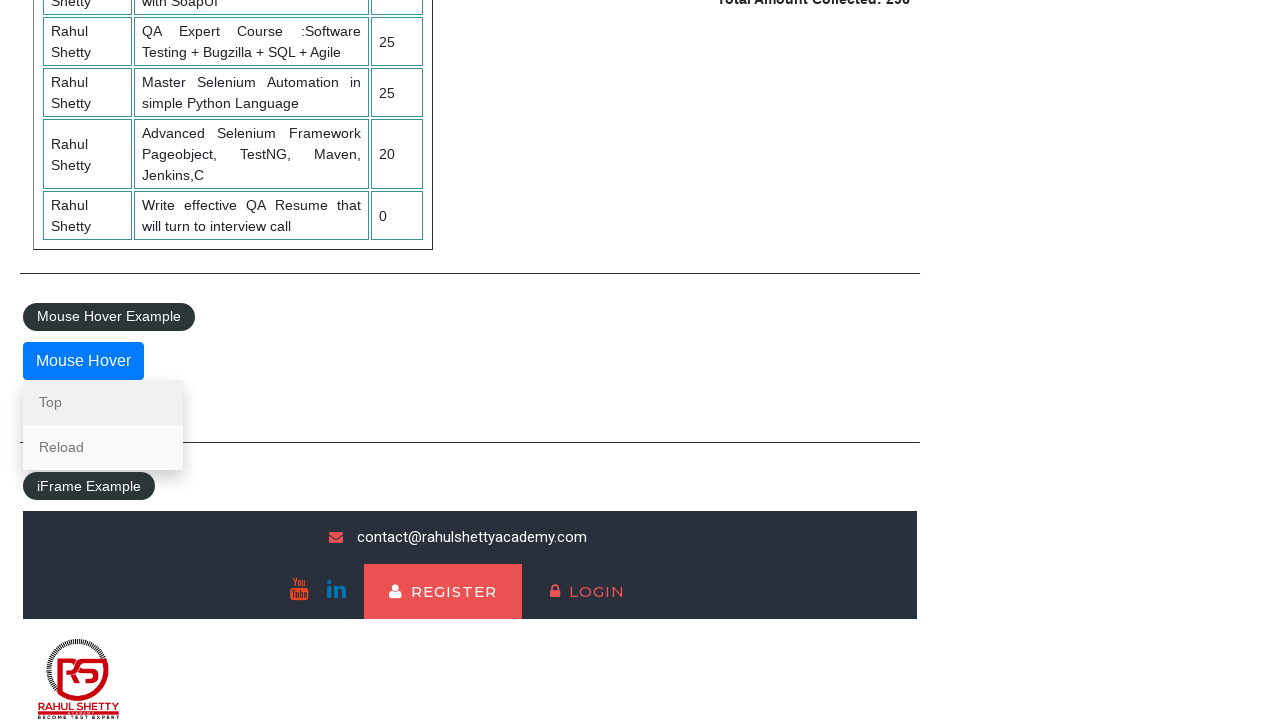

Clicked on the Reload option in context menu at (103, 447) on text=Reload
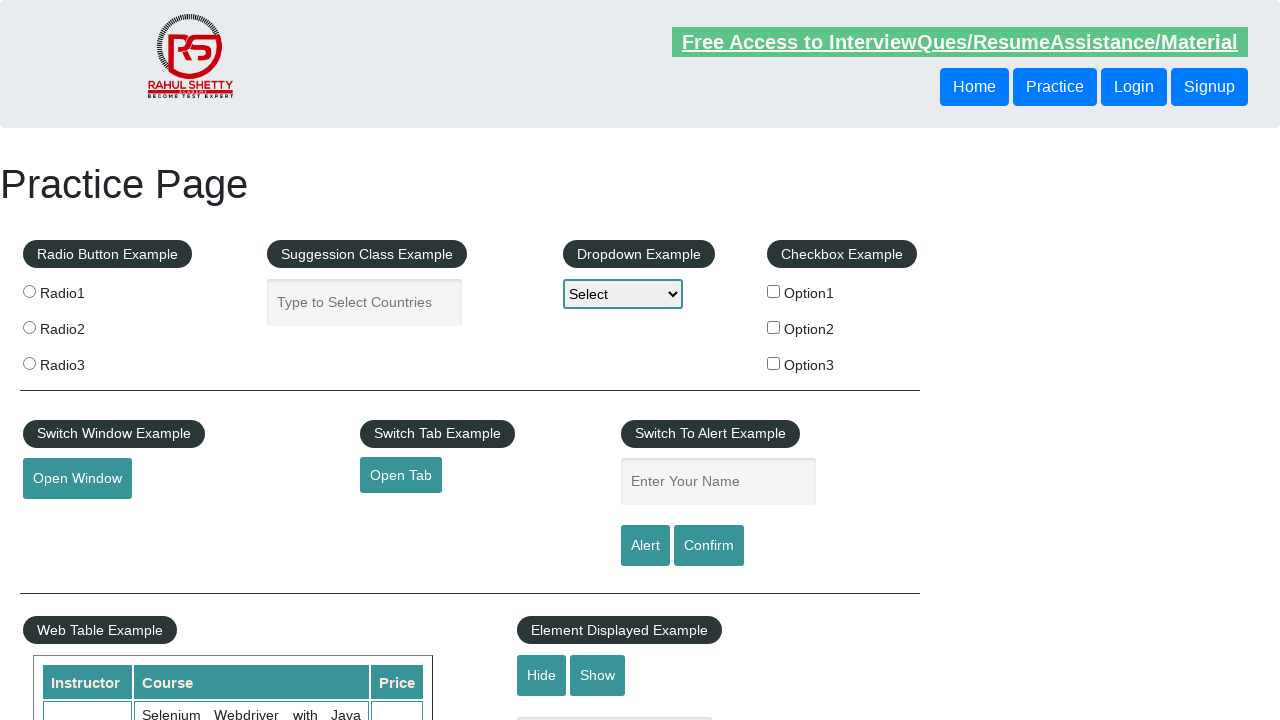

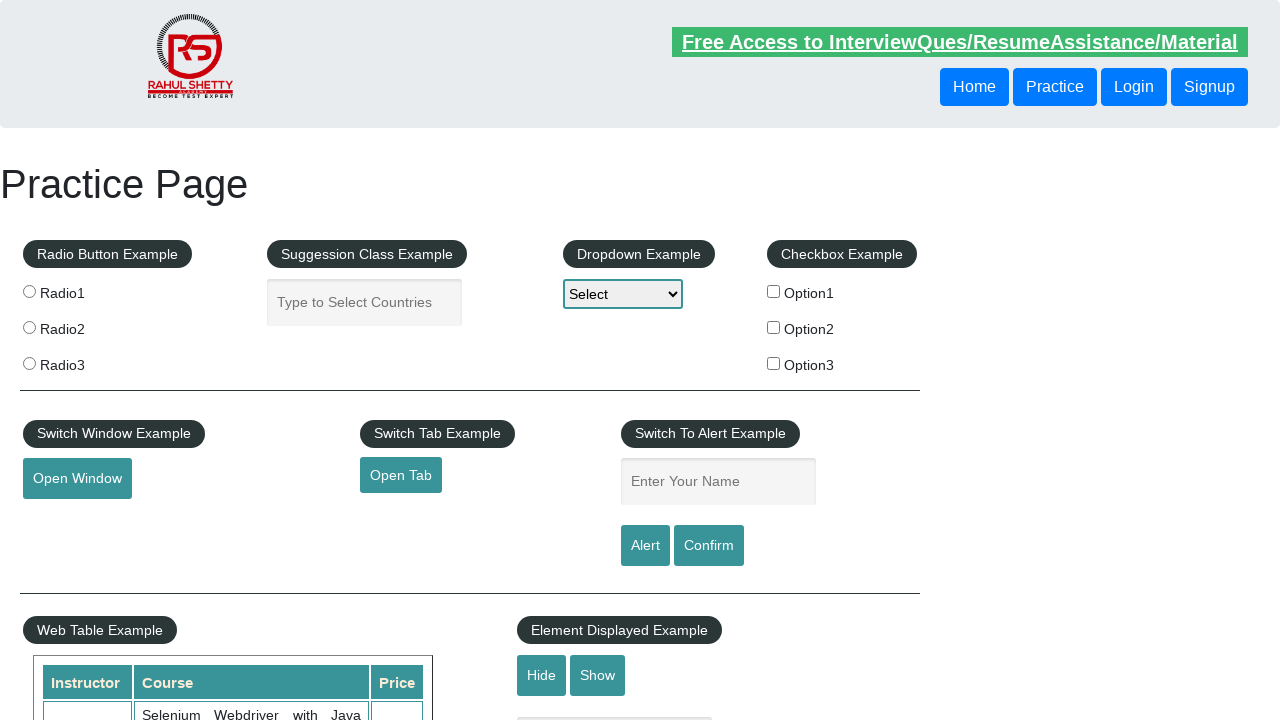